Navigates to the Rahul Shetty Academy Selenium Practice page and verifies the URL contains the expected domain

Starting URL: https://rahulshettyacademy.com/seleniumPractise/#/

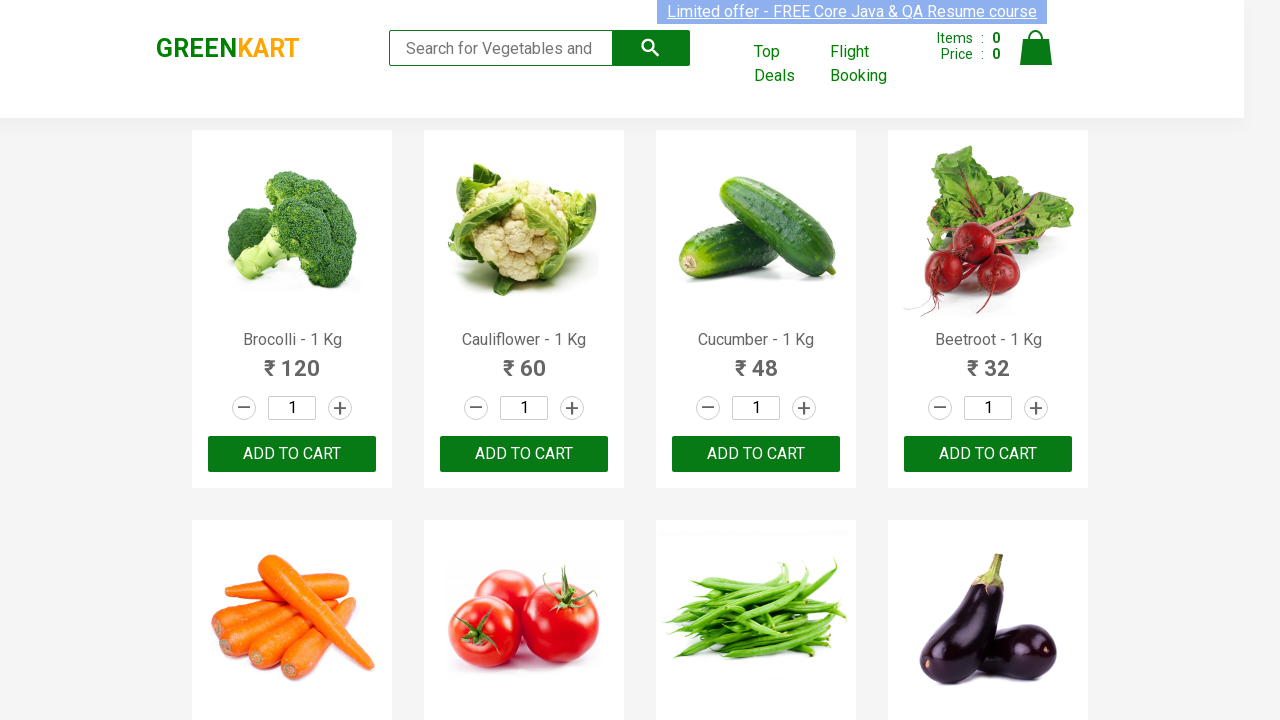

Navigated to Rahul Shetty Academy Selenium Practice page
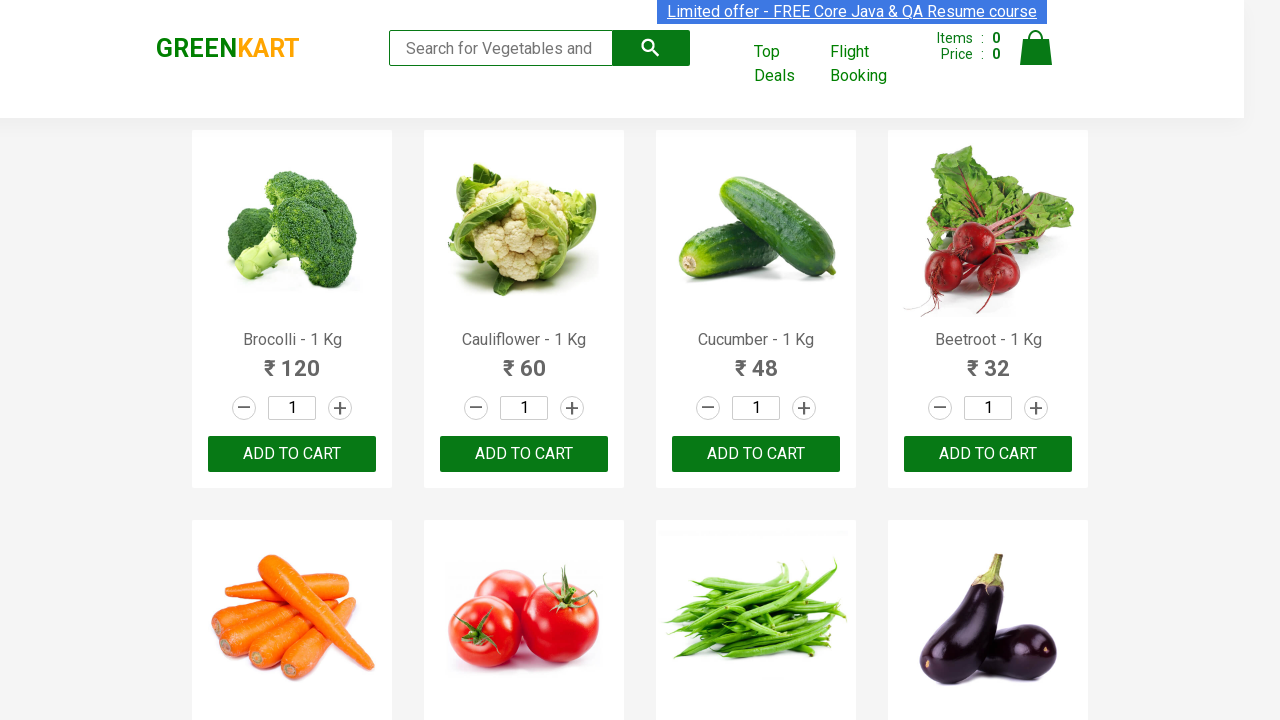

Verified URL contains 'rahulshettyacademy' domain
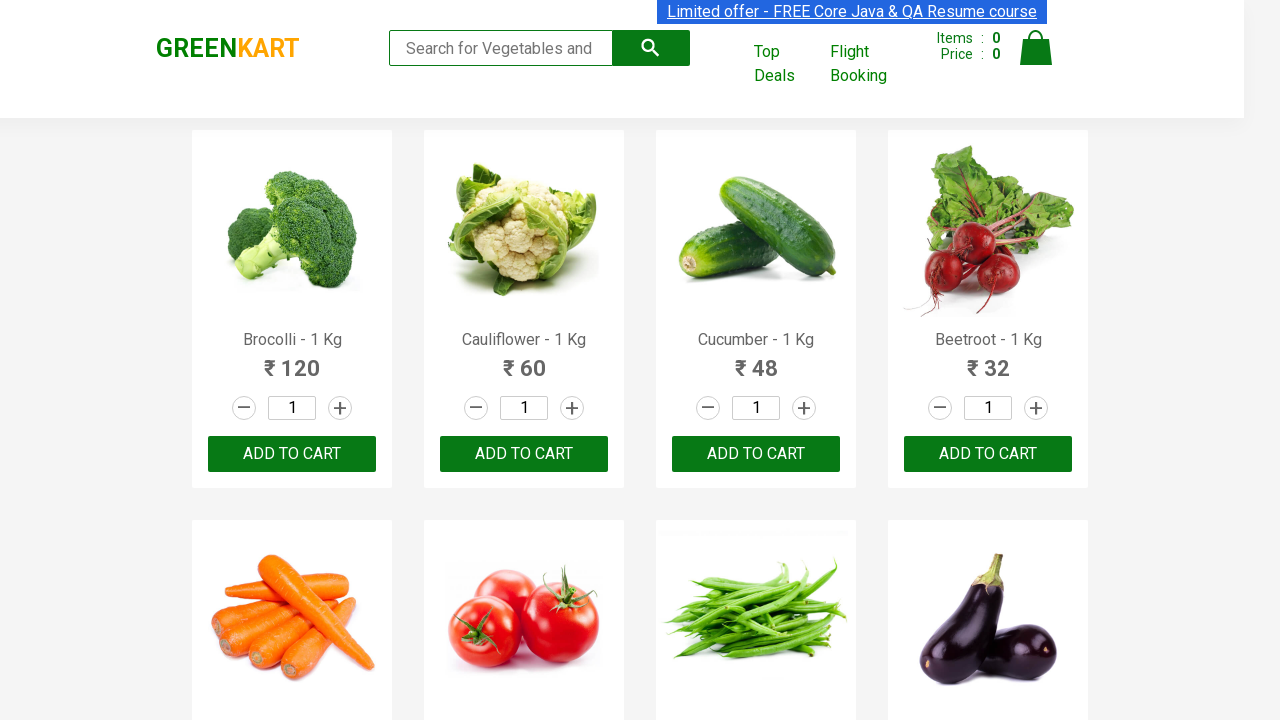

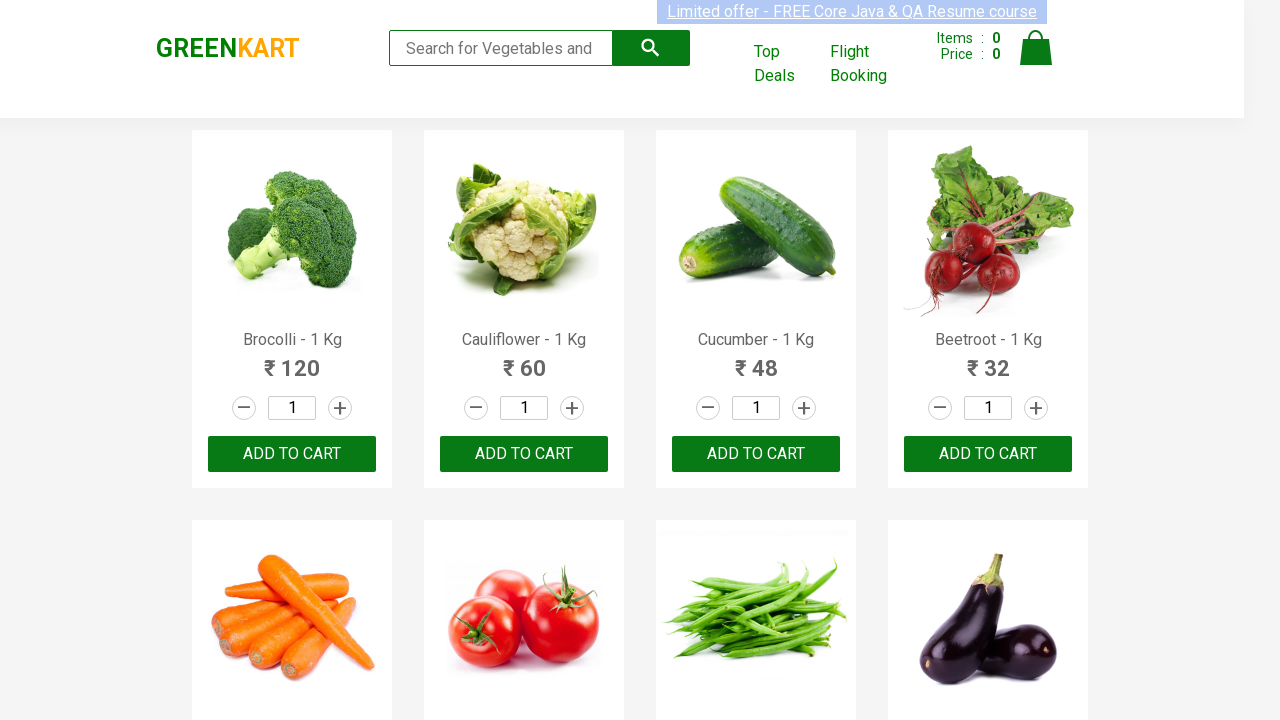